Tests a jQuery combo tree dropdown by clicking the input field to open it, then selecting a specific option ("choice 5") from the dropdown list.

Starting URL: https://www.jqueryscript.net/demo/Drop-Down-Combo-Tree/

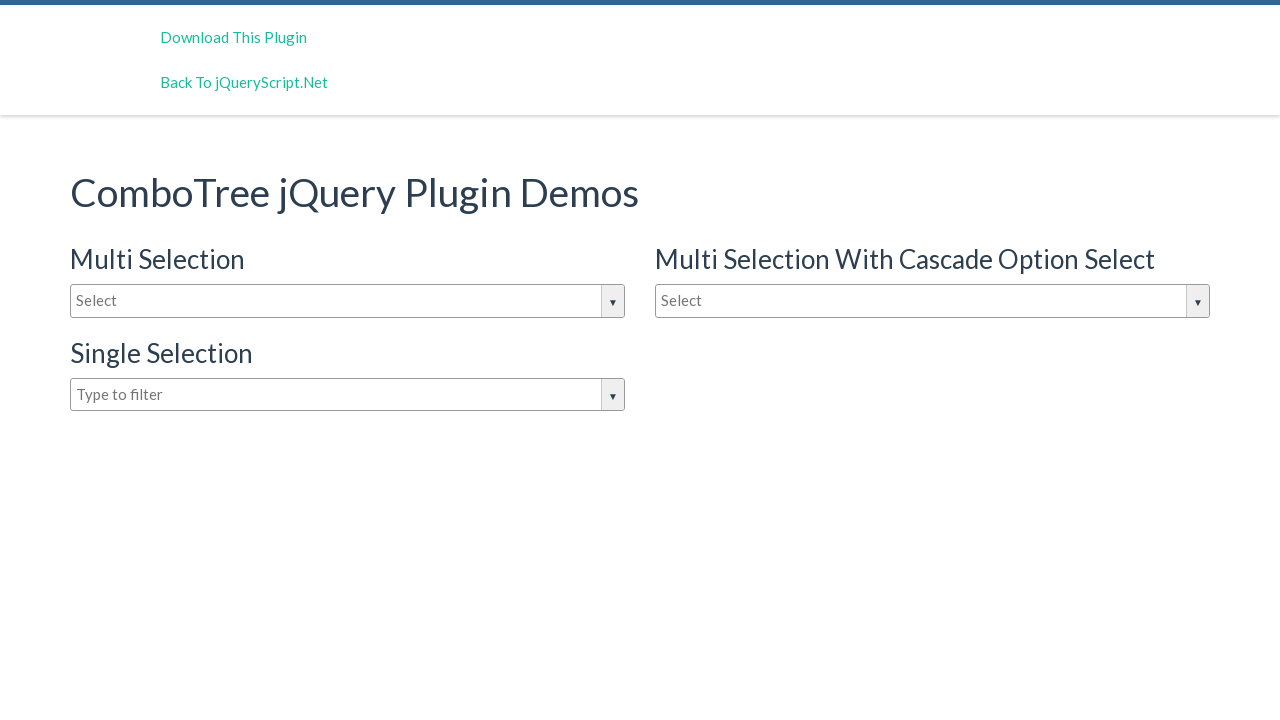

Clicked the input box to open the jQuery combo tree dropdown at (348, 301) on #justAnInputBox
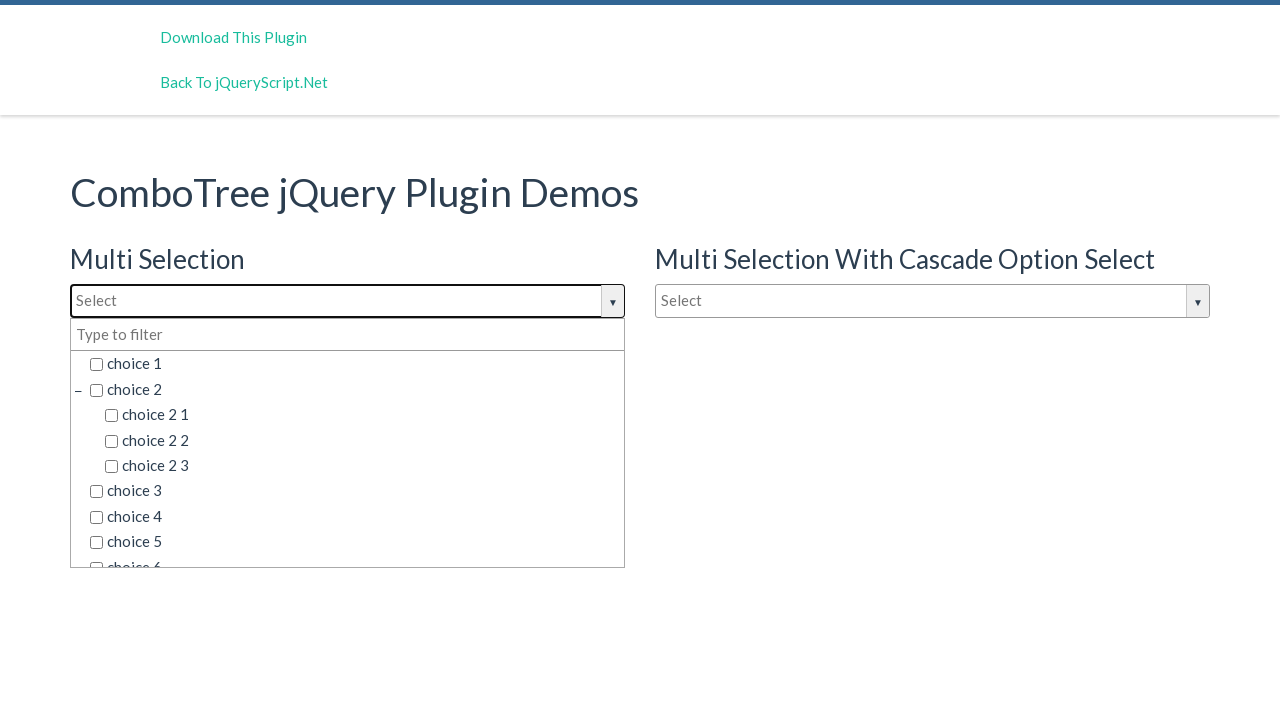

Waited for dropdown options to become visible
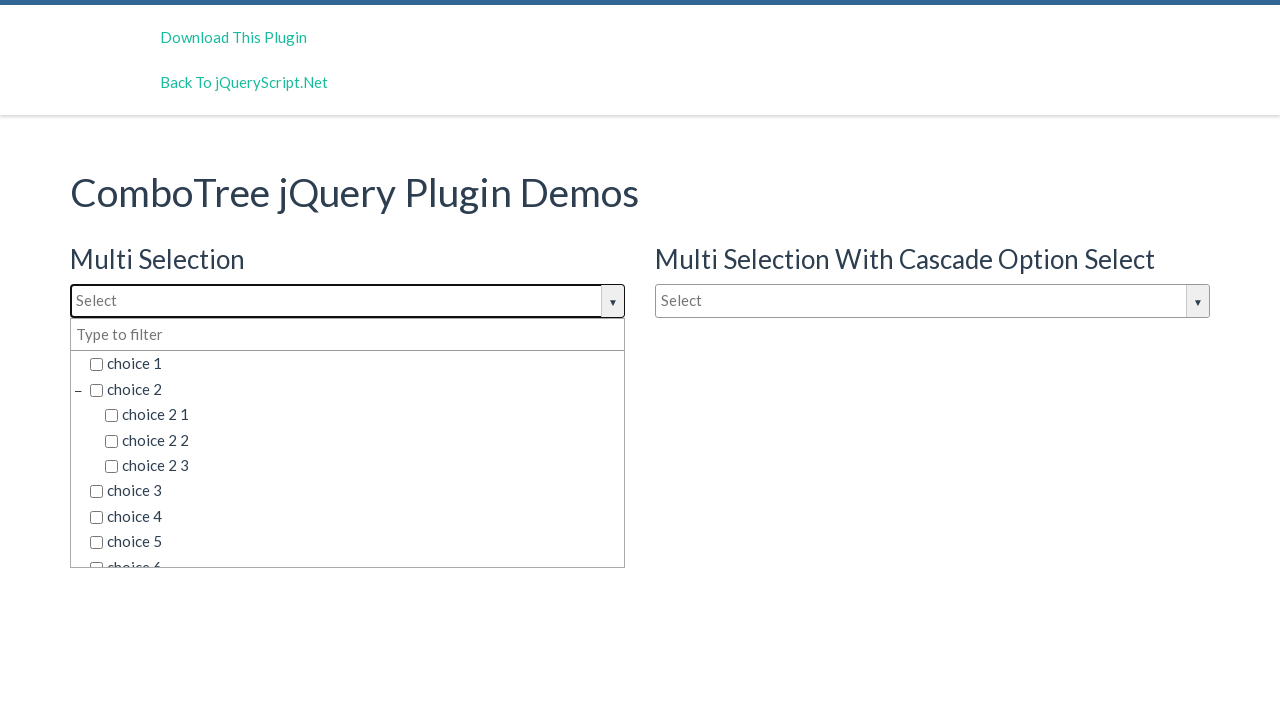

Found and clicked on 'choice 5' from the dropdown options at (355, 542) on span.comboTreeItemTitle >> nth=7
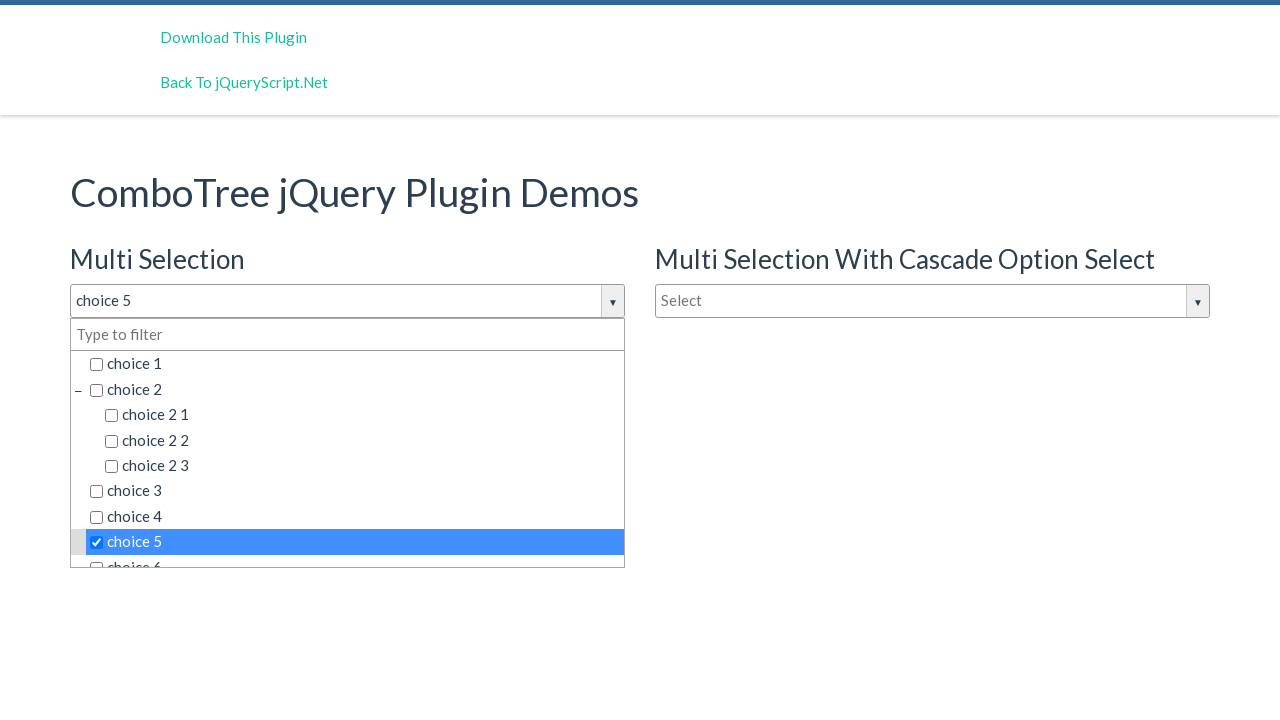

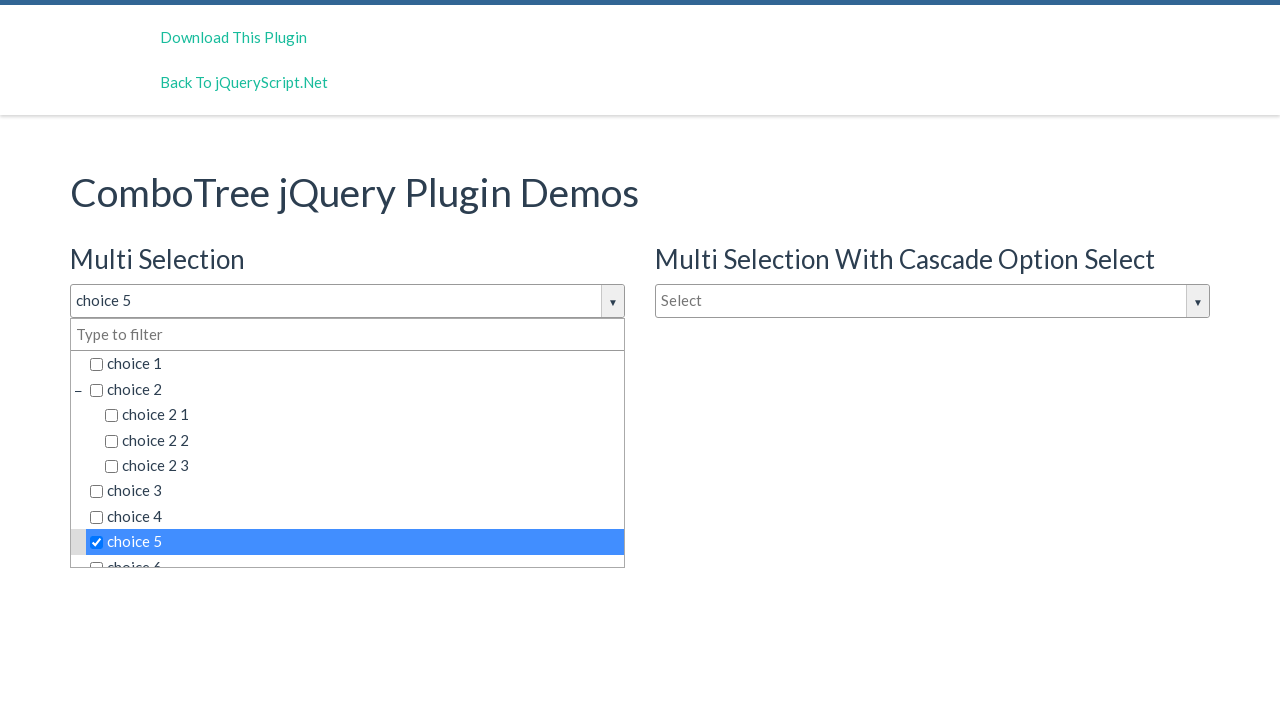